Navigates to an HTML forms tutorial page and waits for the page content to load

Starting URL: http://www.echoecho.com/htmlforms10.htm

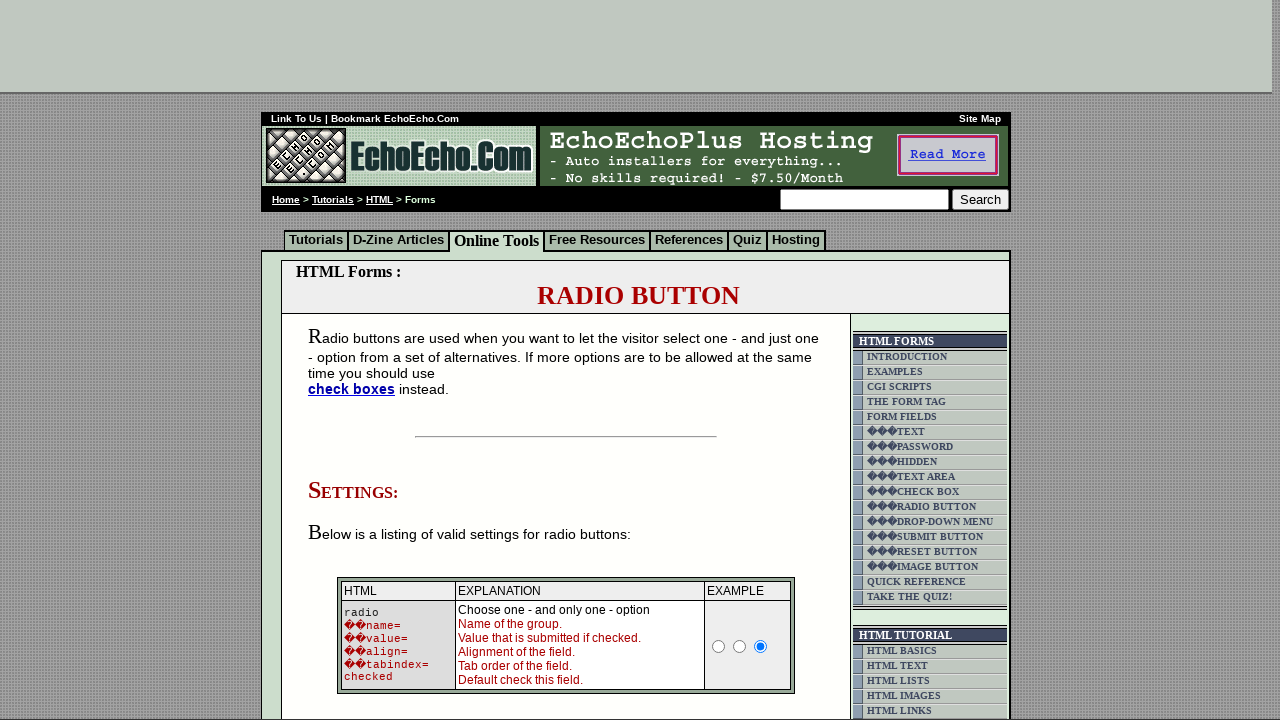

Navigated to HTML forms tutorial page
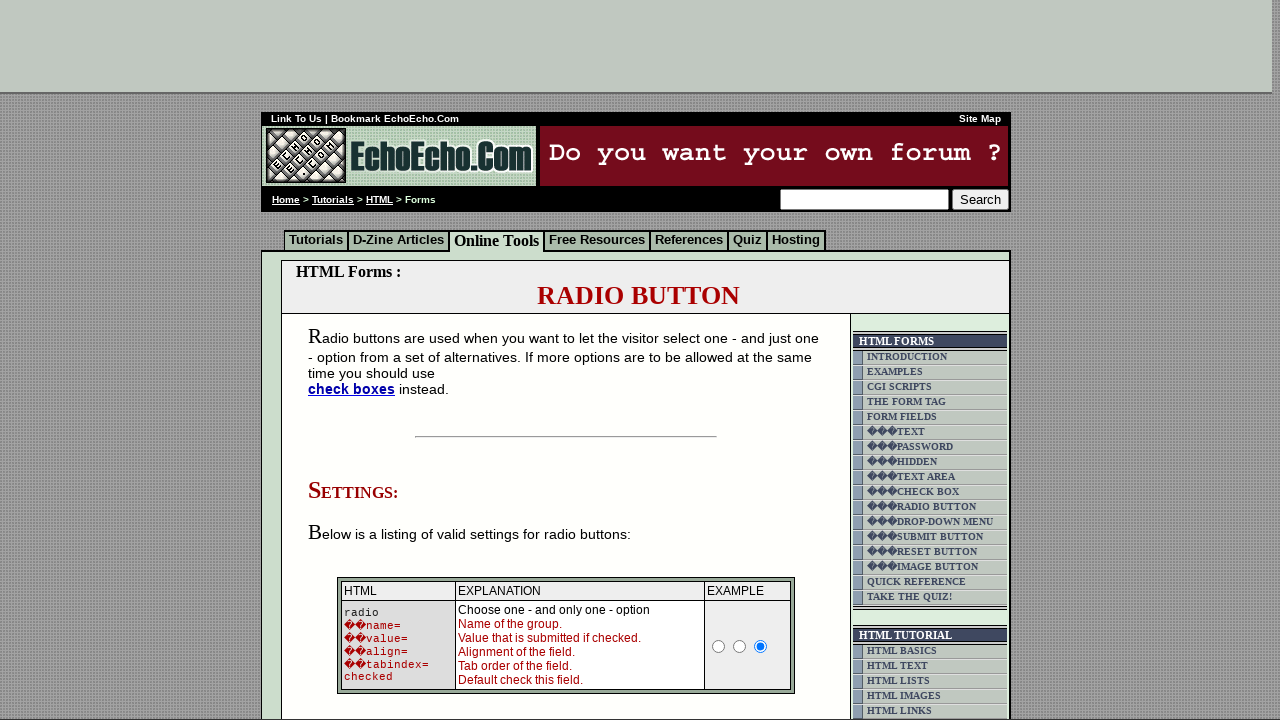

Page DOM content loaded
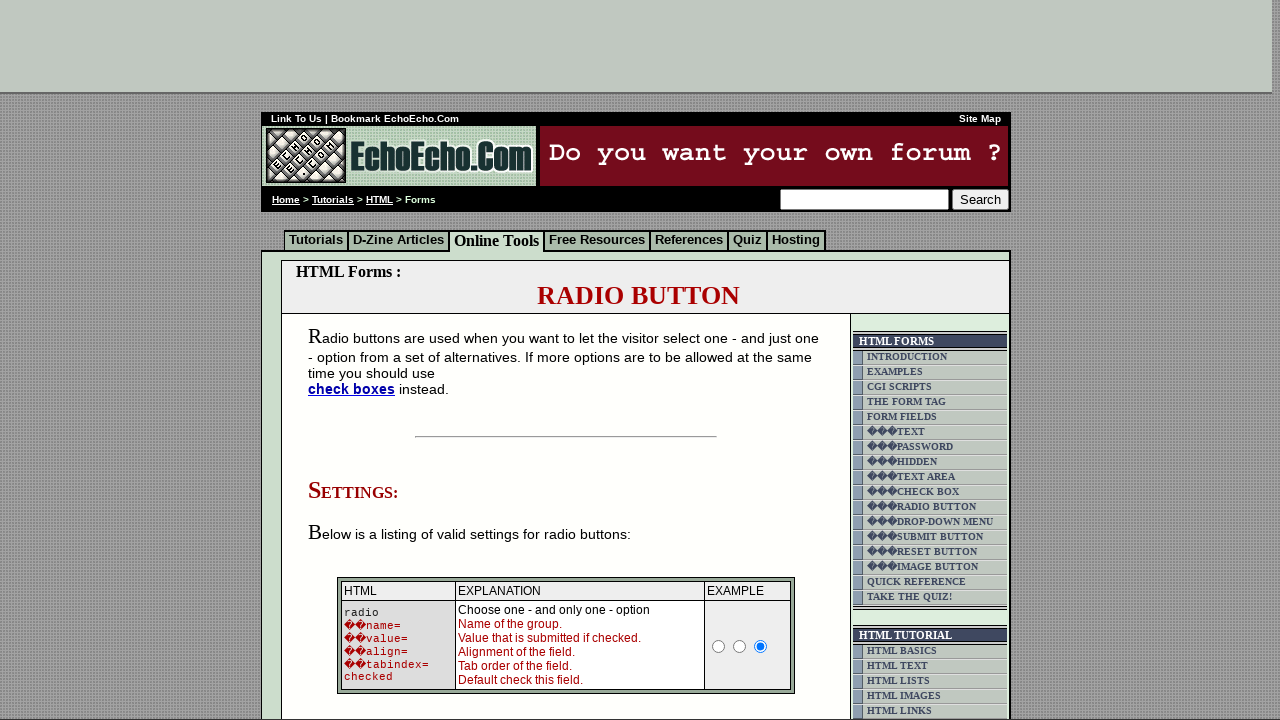

Form element became visible, page content fully loaded
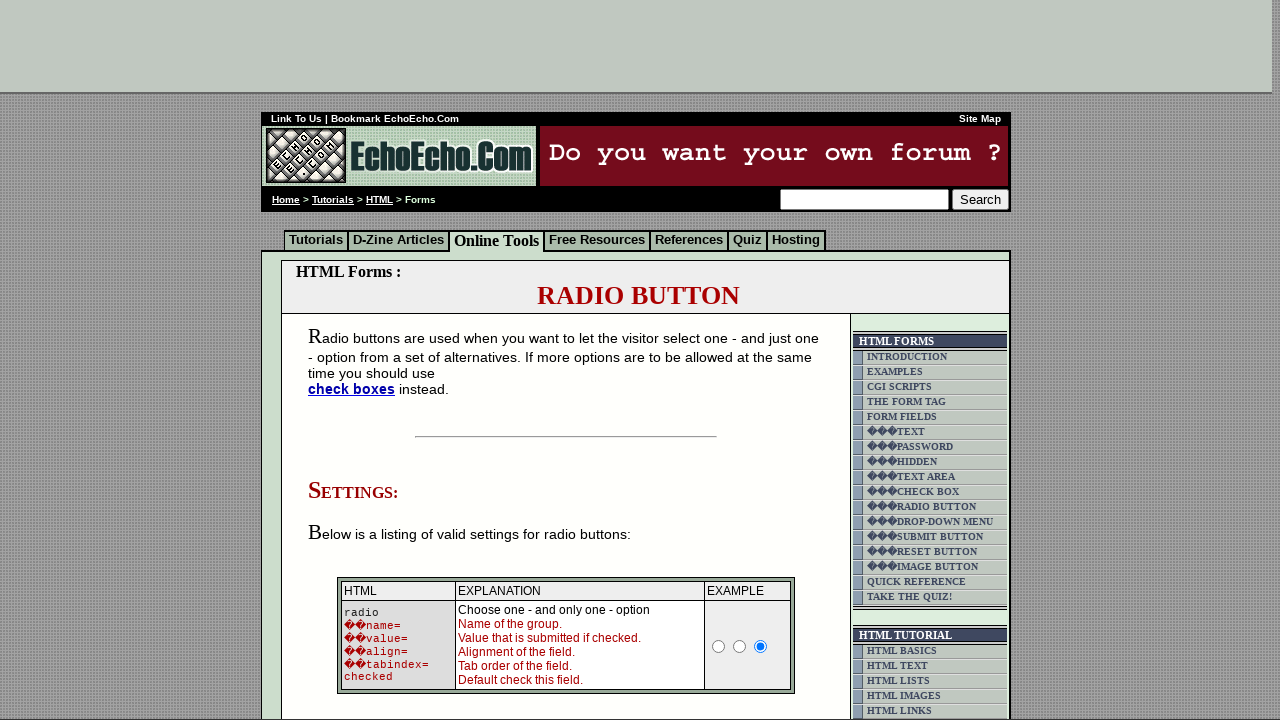

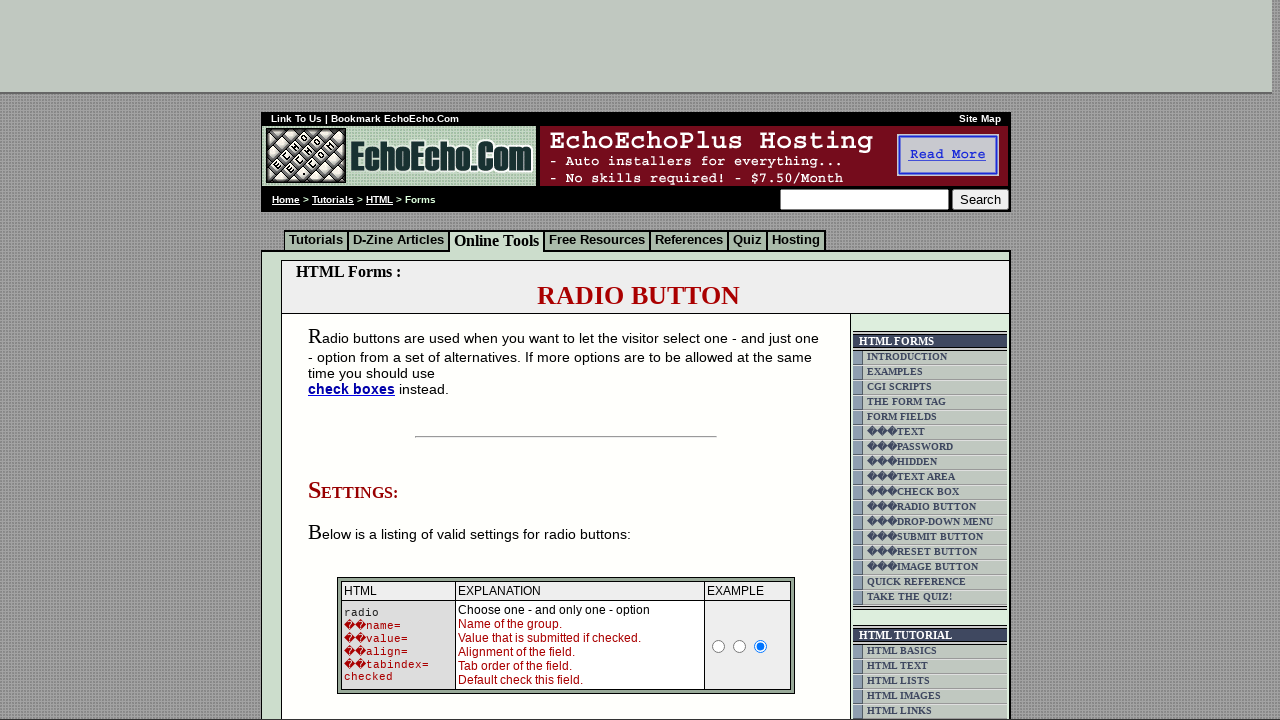